Tests user registration functionality by clicking the registration link, filling out the registration form with name, email, and password, and submitting the form to verify successful registration.

Starting URL: https://erikdark.github.io/zachet_selenium_01/index.html

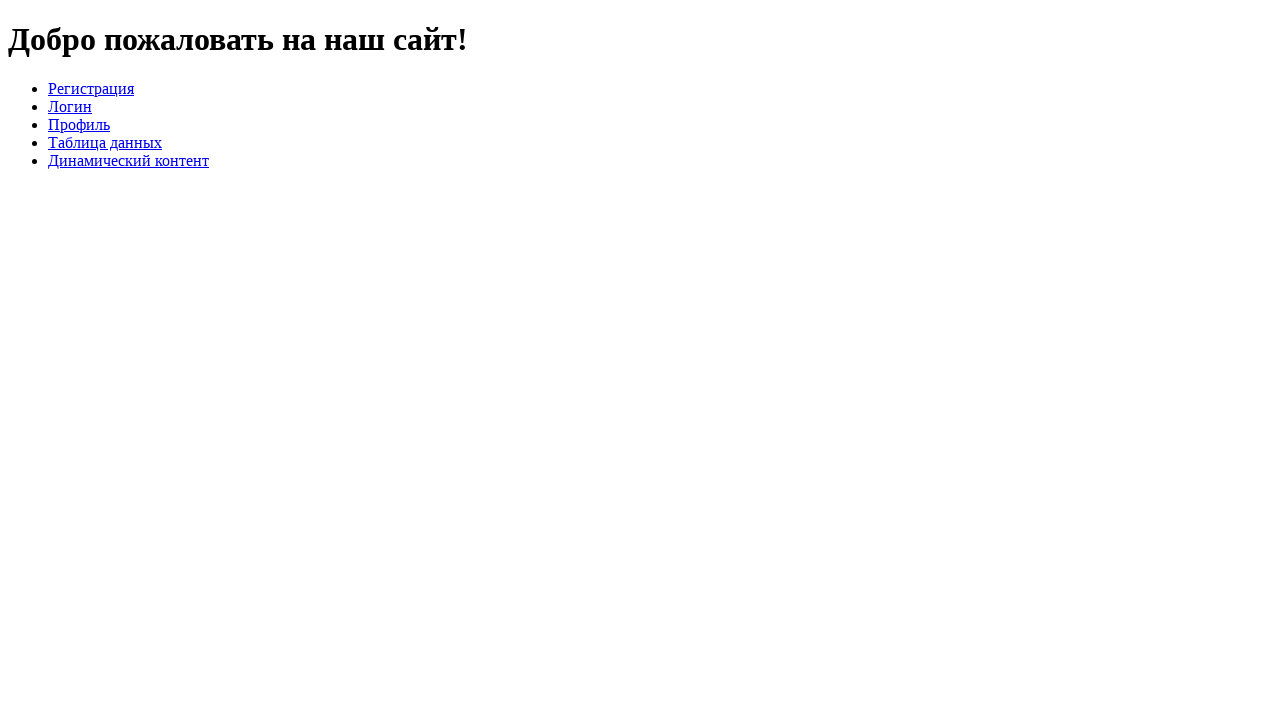

Clicked registration link at (91, 88) on text=Регистрация
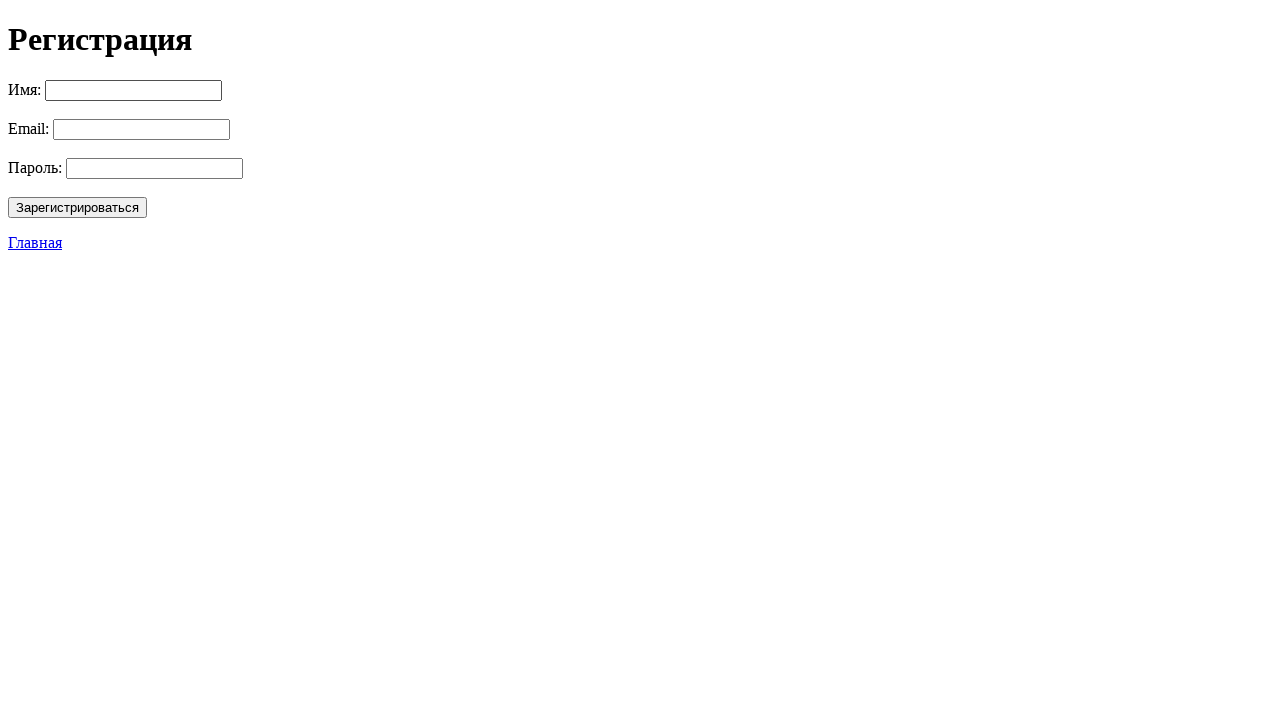

Registration form loaded
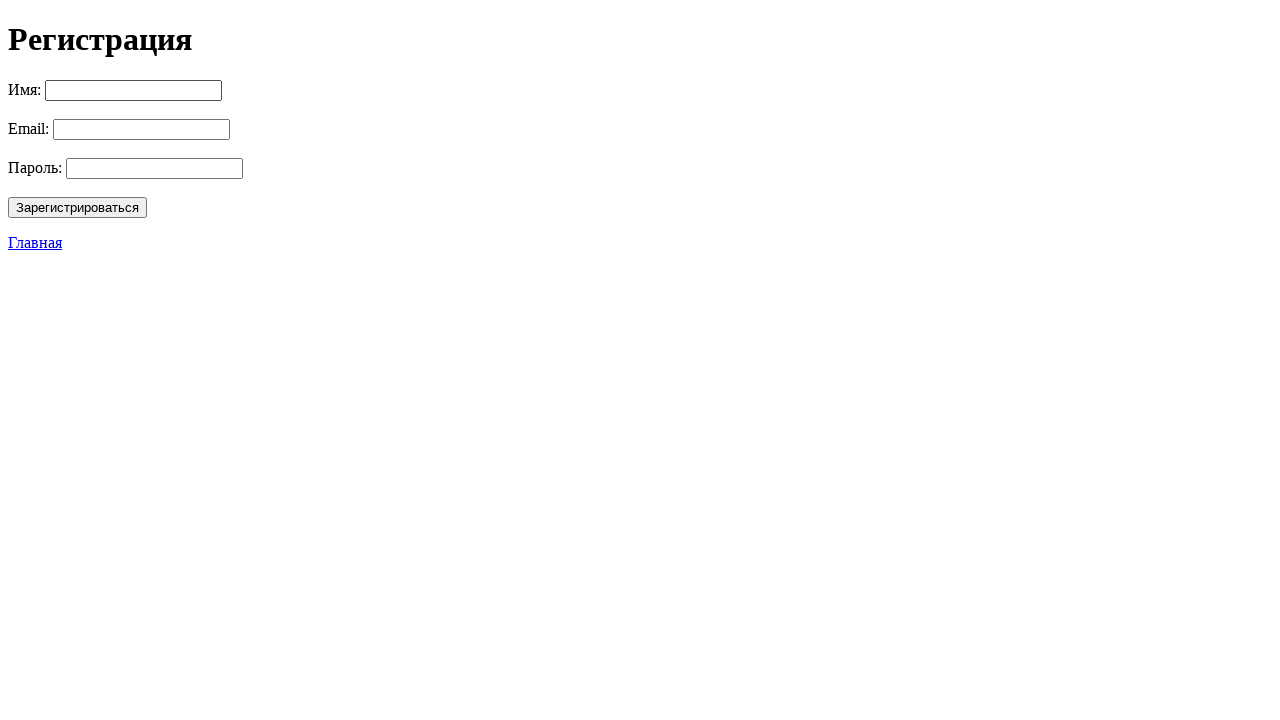

Filled name field with 'TestTestovich' on #name
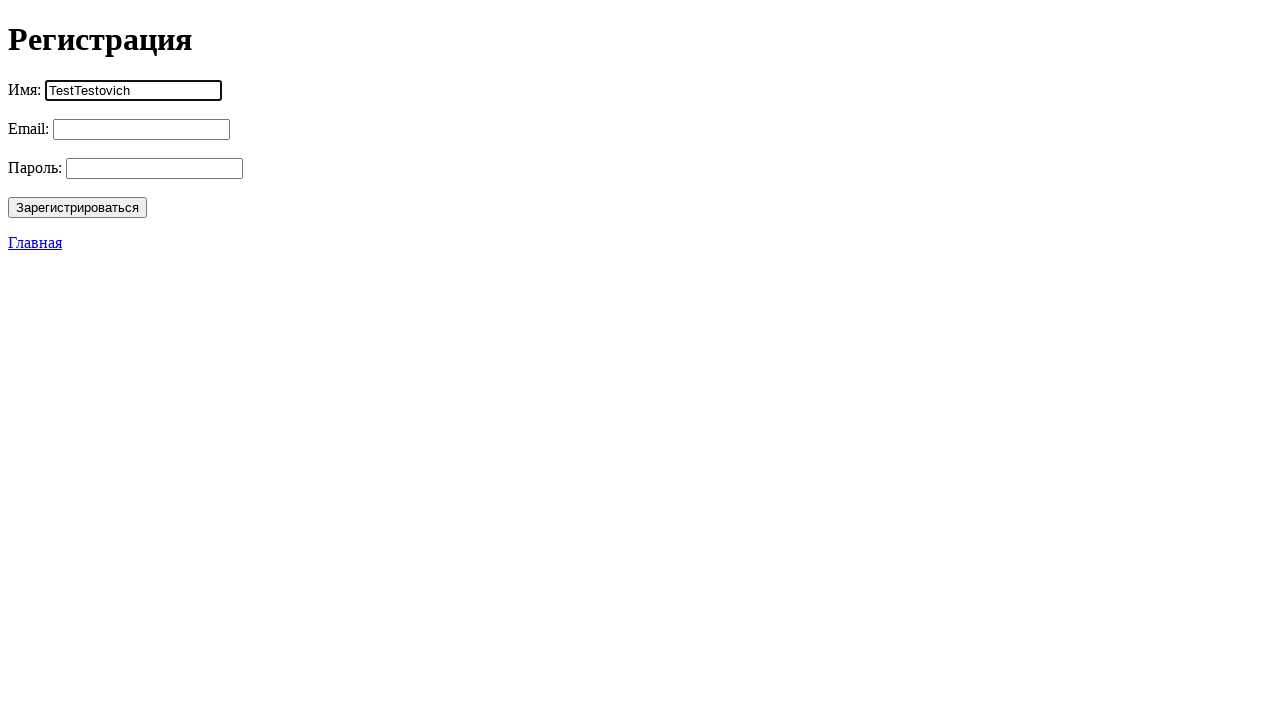

Filled email field with 'tesst@example.com' on #email
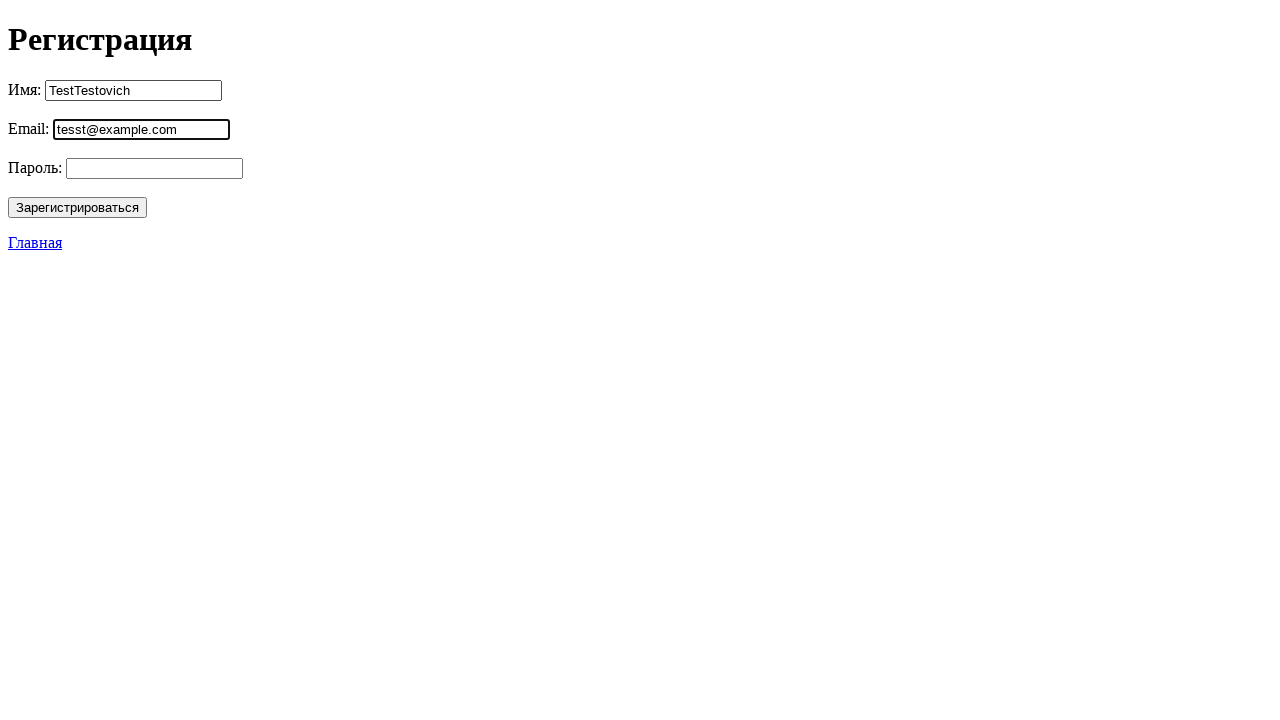

Filled password field with '****' on #password
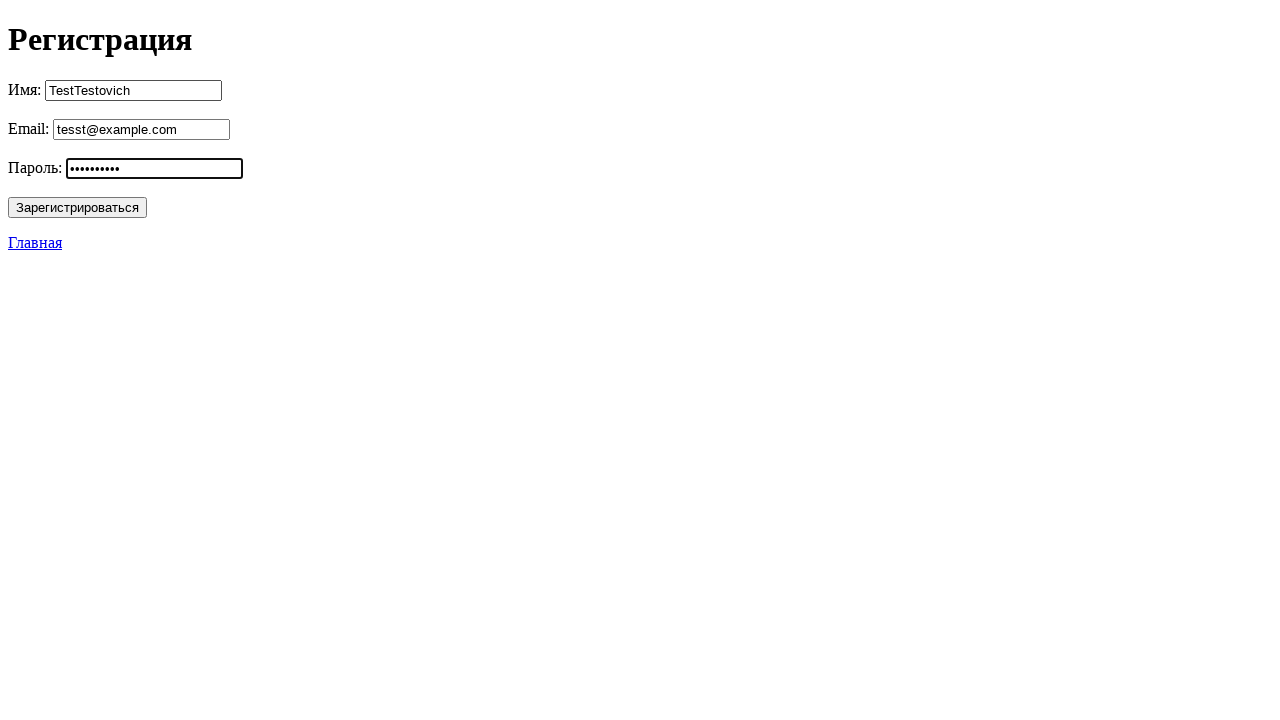

Clicked register button to submit form at (78, 207) on button[type='submit']
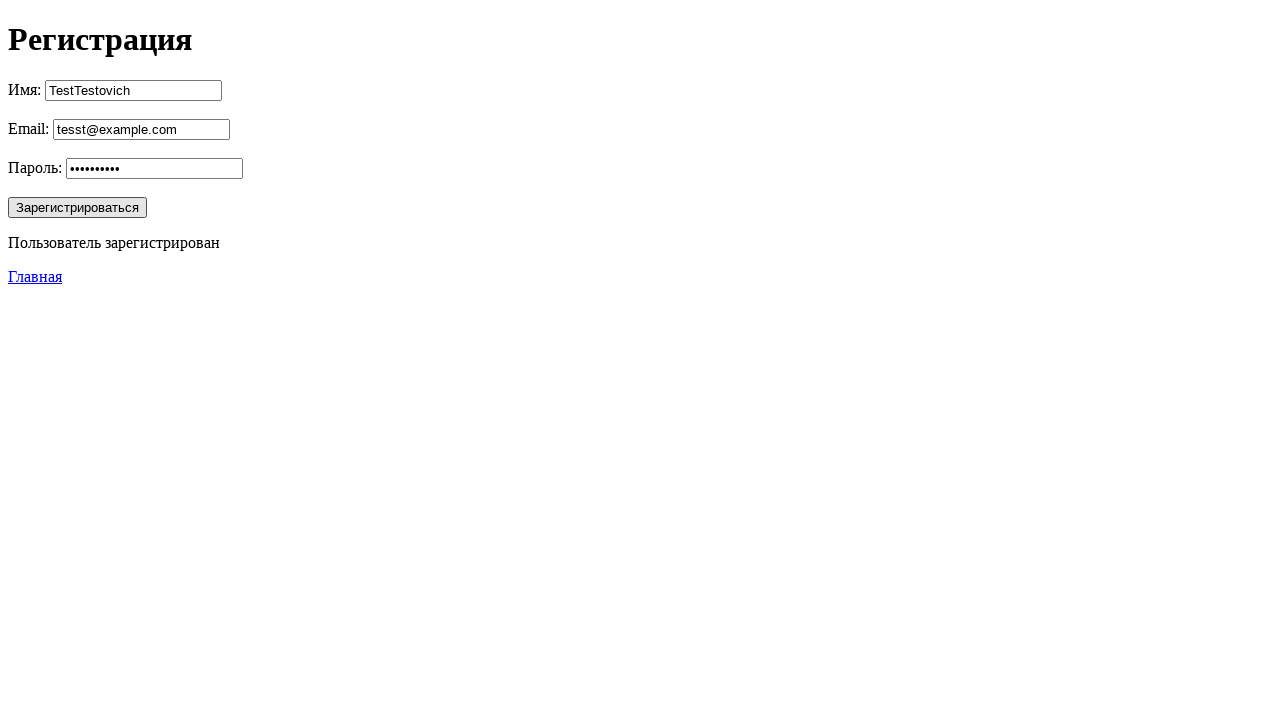

Registration success message appeared
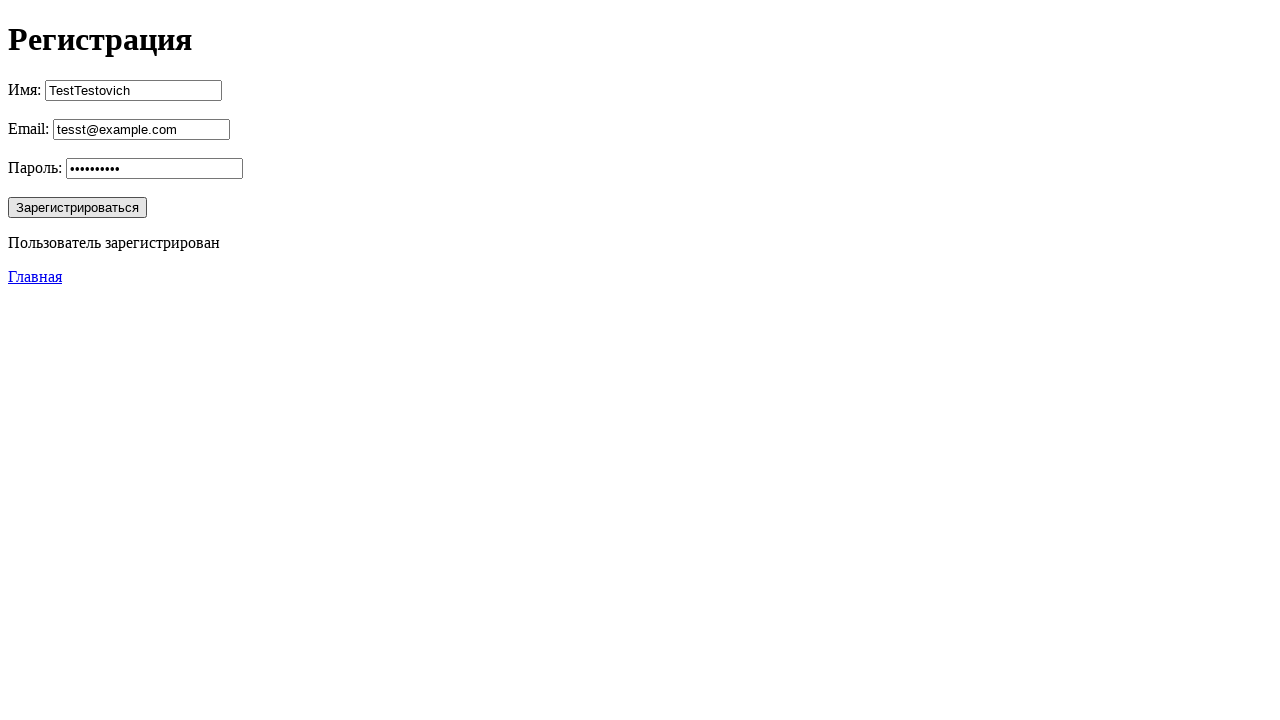

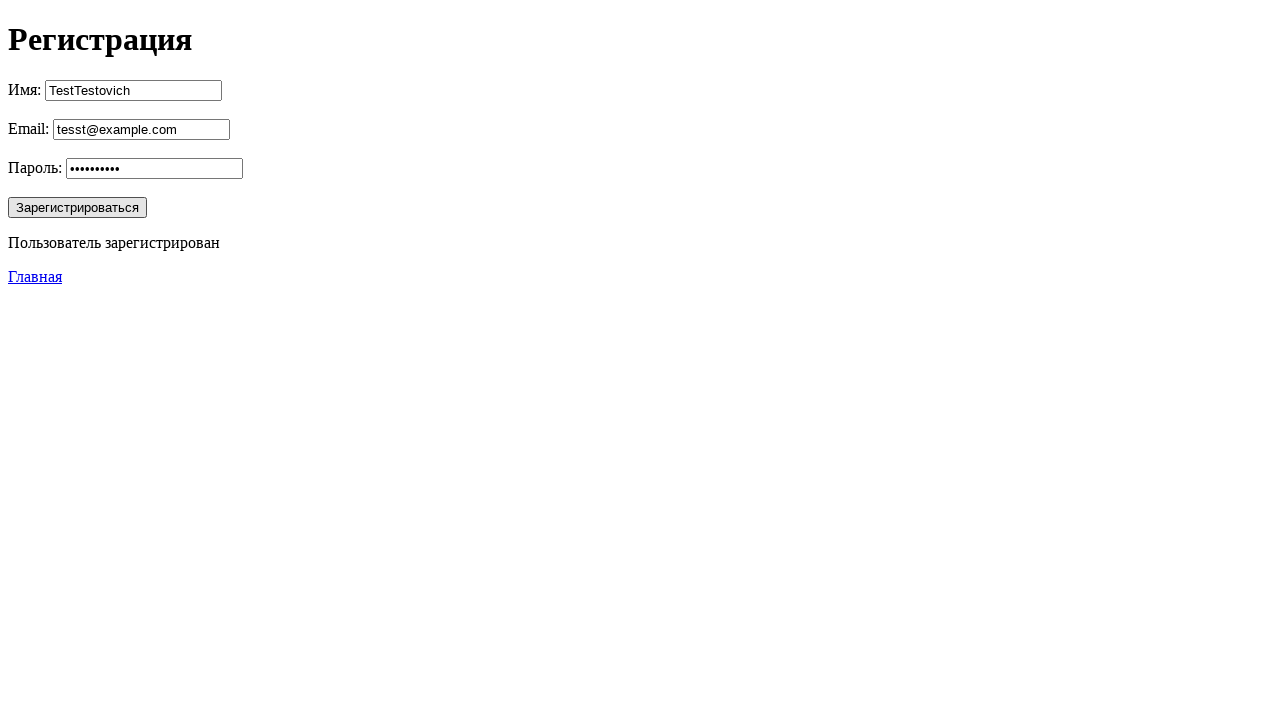